Navigates to the Salesforce homepage and maximizes the browser window

Starting URL: https://www.salesforce.com/

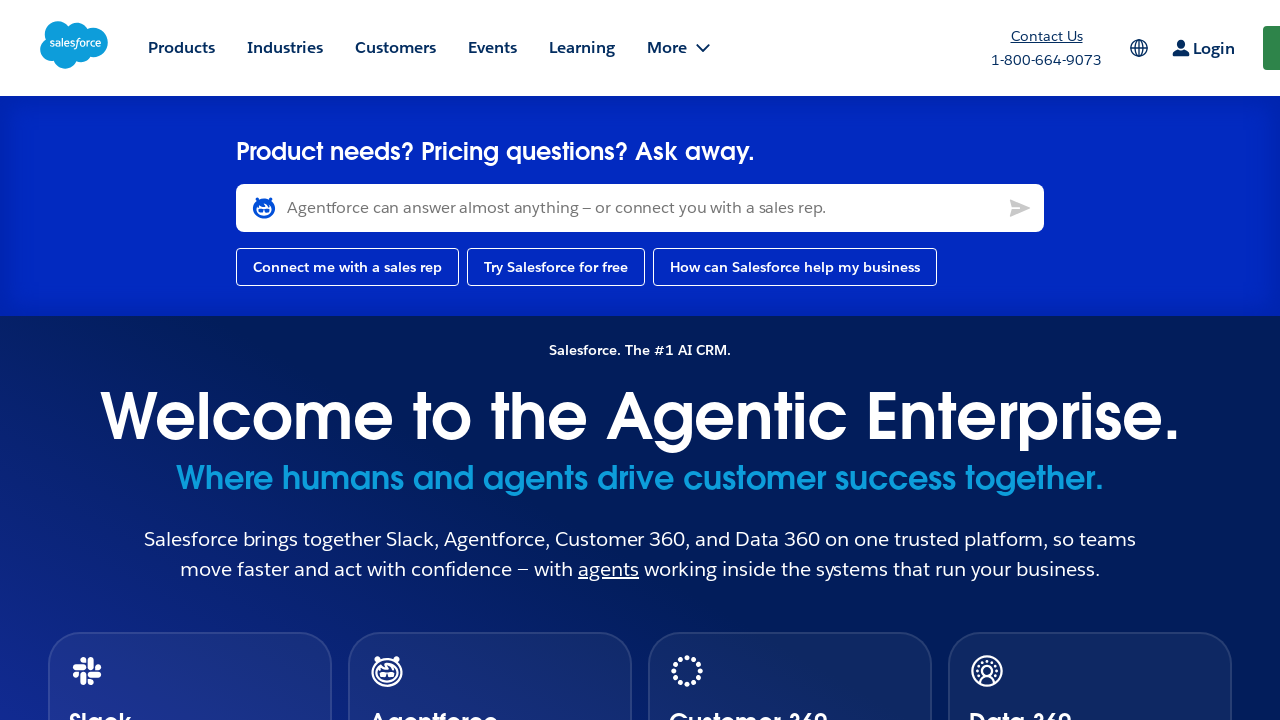

Navigated to Salesforce homepage
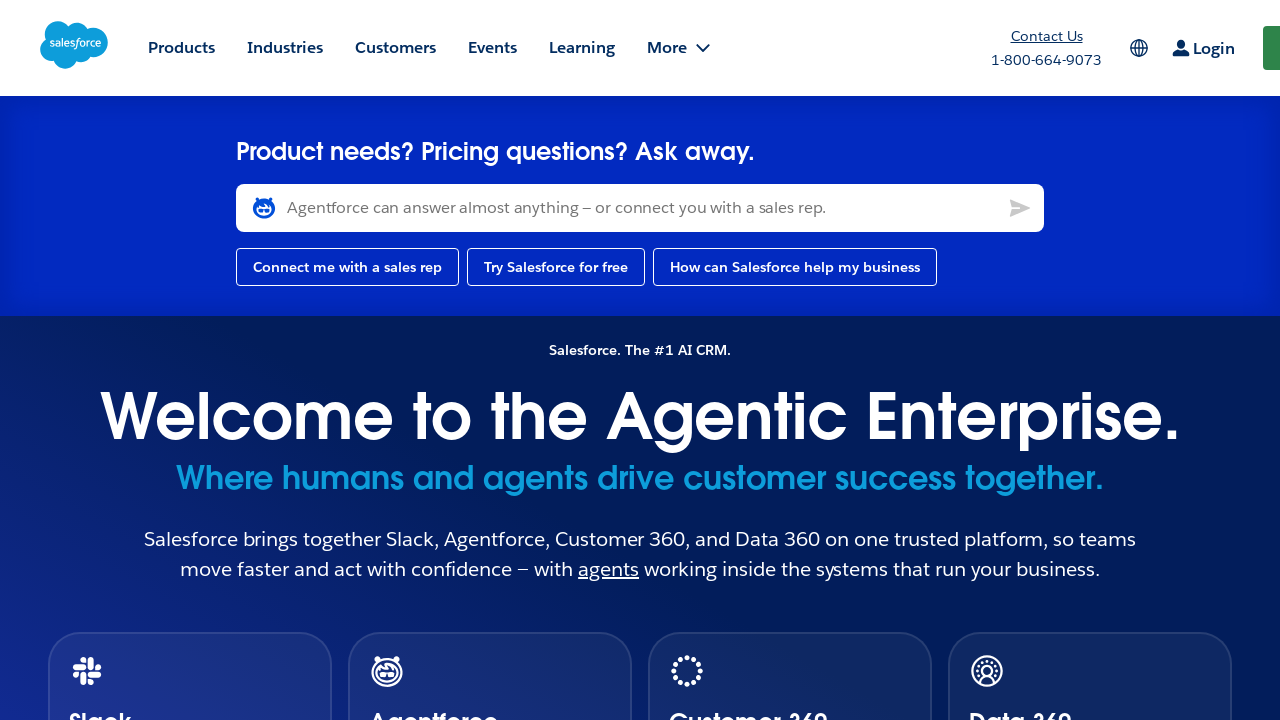

Maximized browser window to 1920x1080
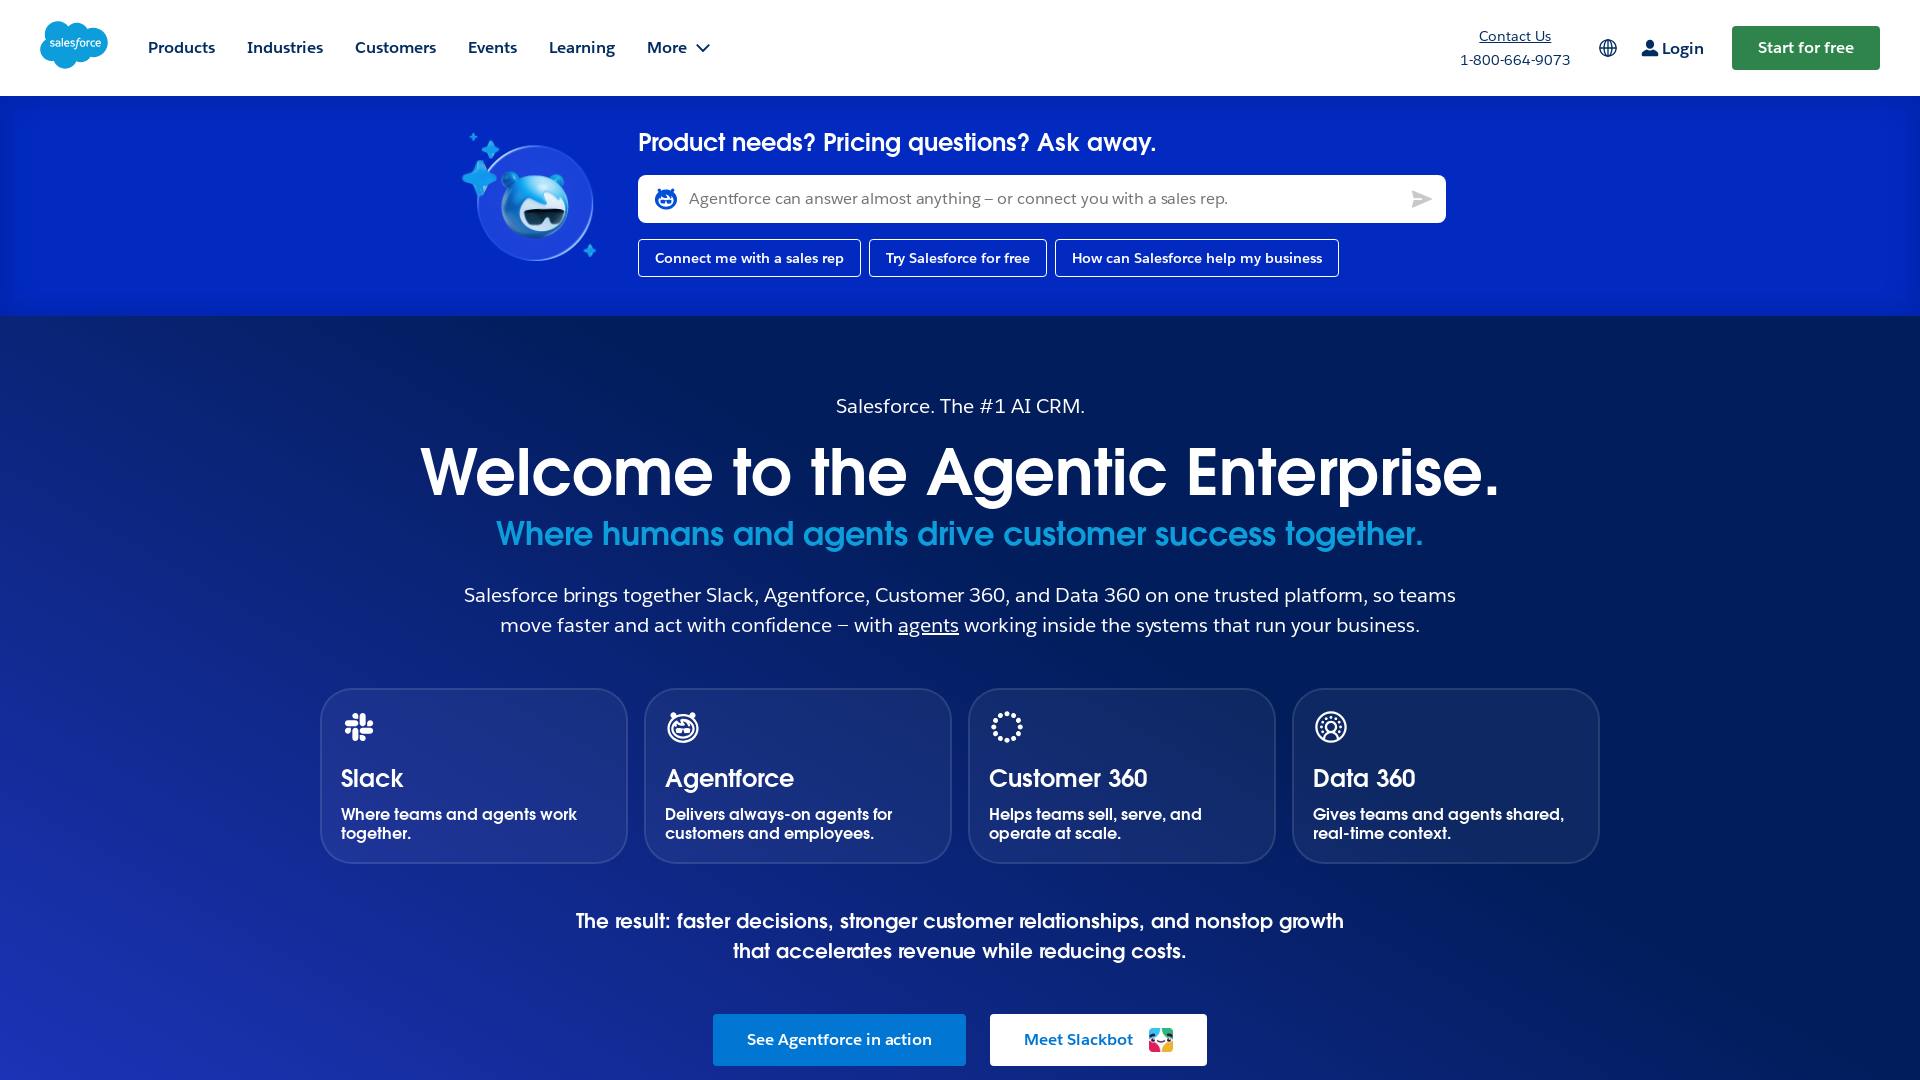

Page fully loaded and DOM content ready
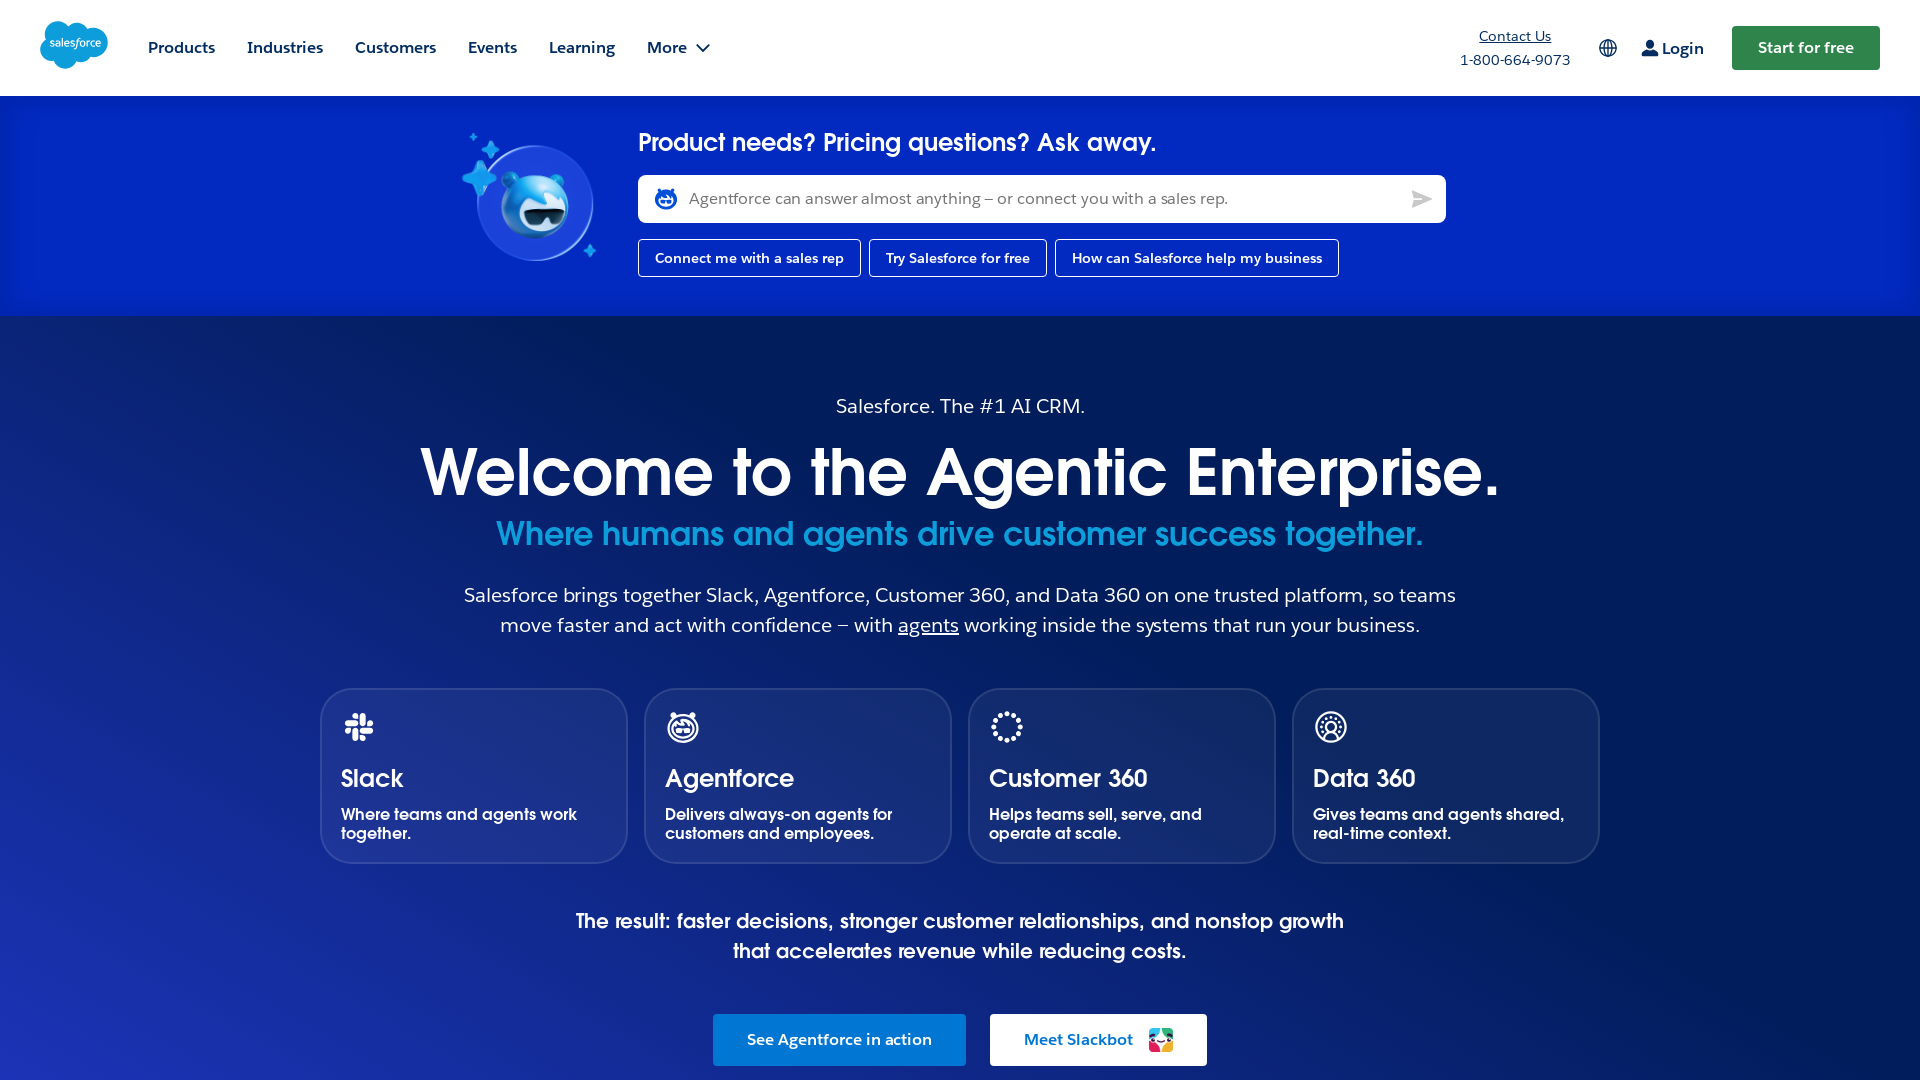

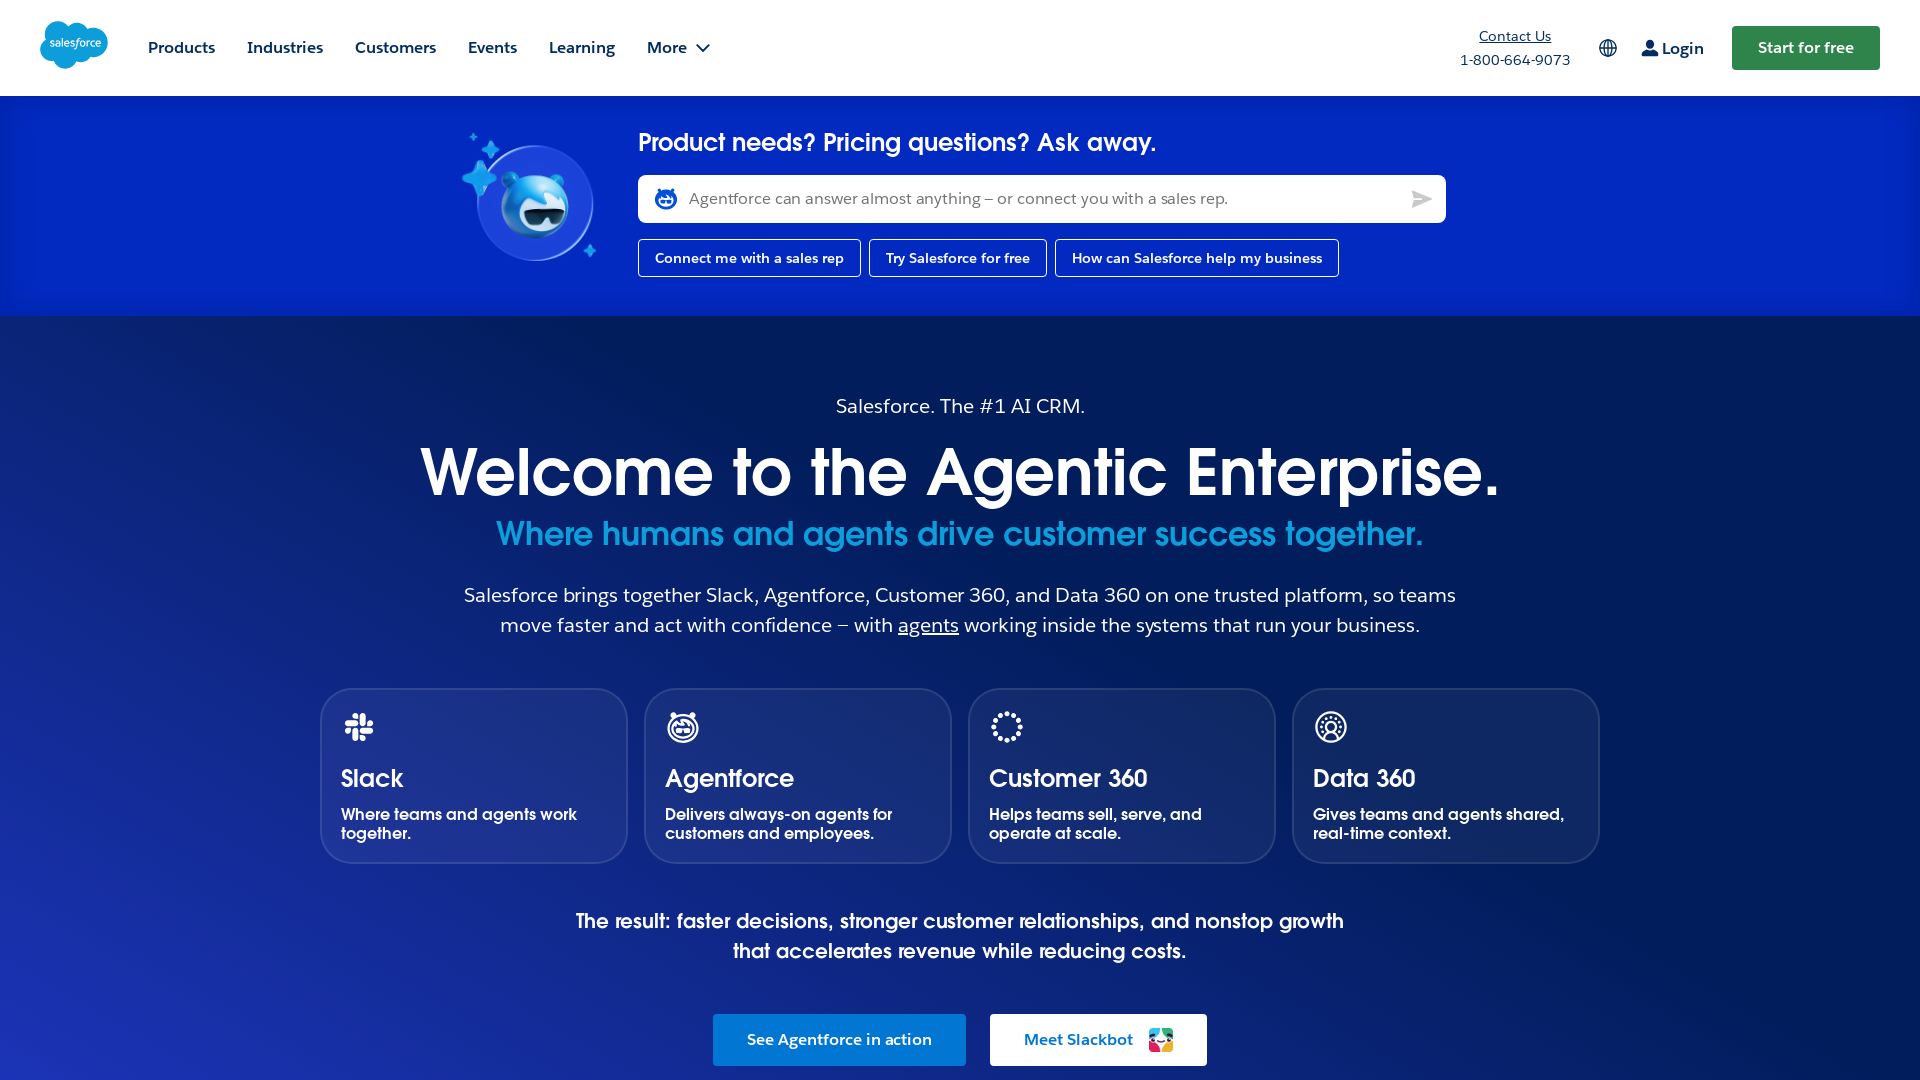